Opens Gmail homepage, maximizes the browser window, and retrieves the page title as a basic browser automation demo

Starting URL: http://www.gmail.com

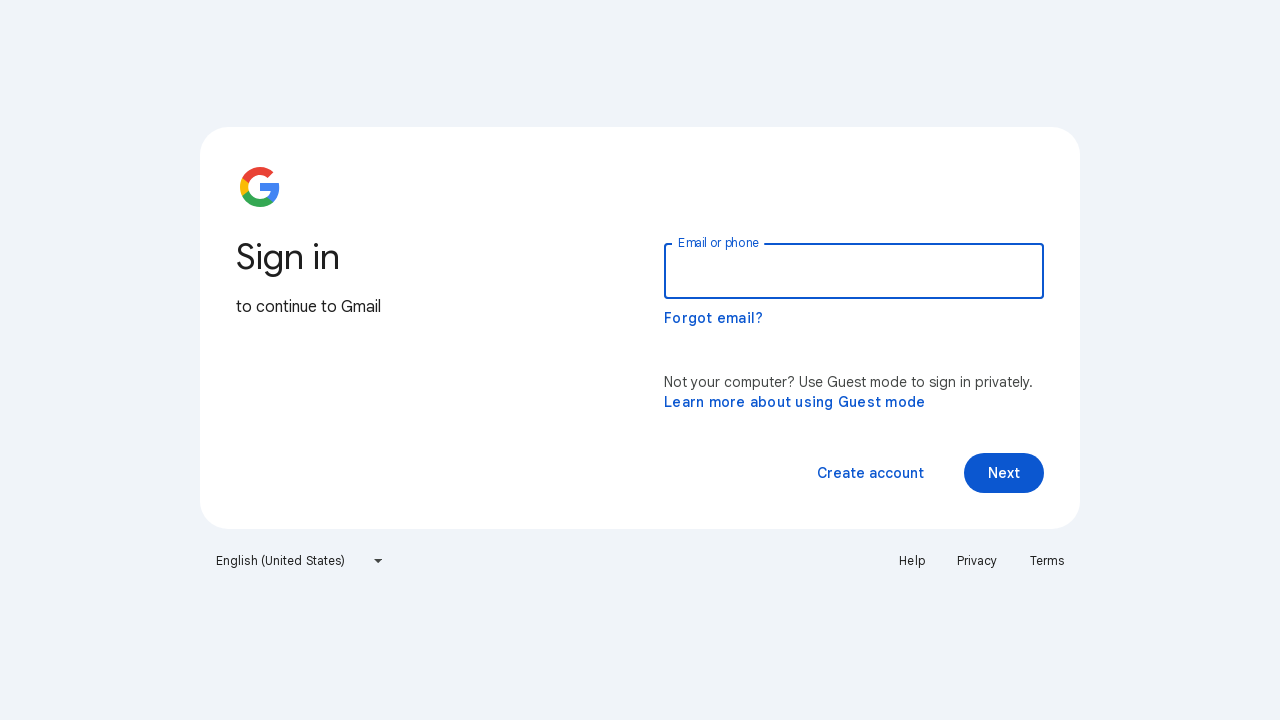

Set browser viewport to 1920x1080
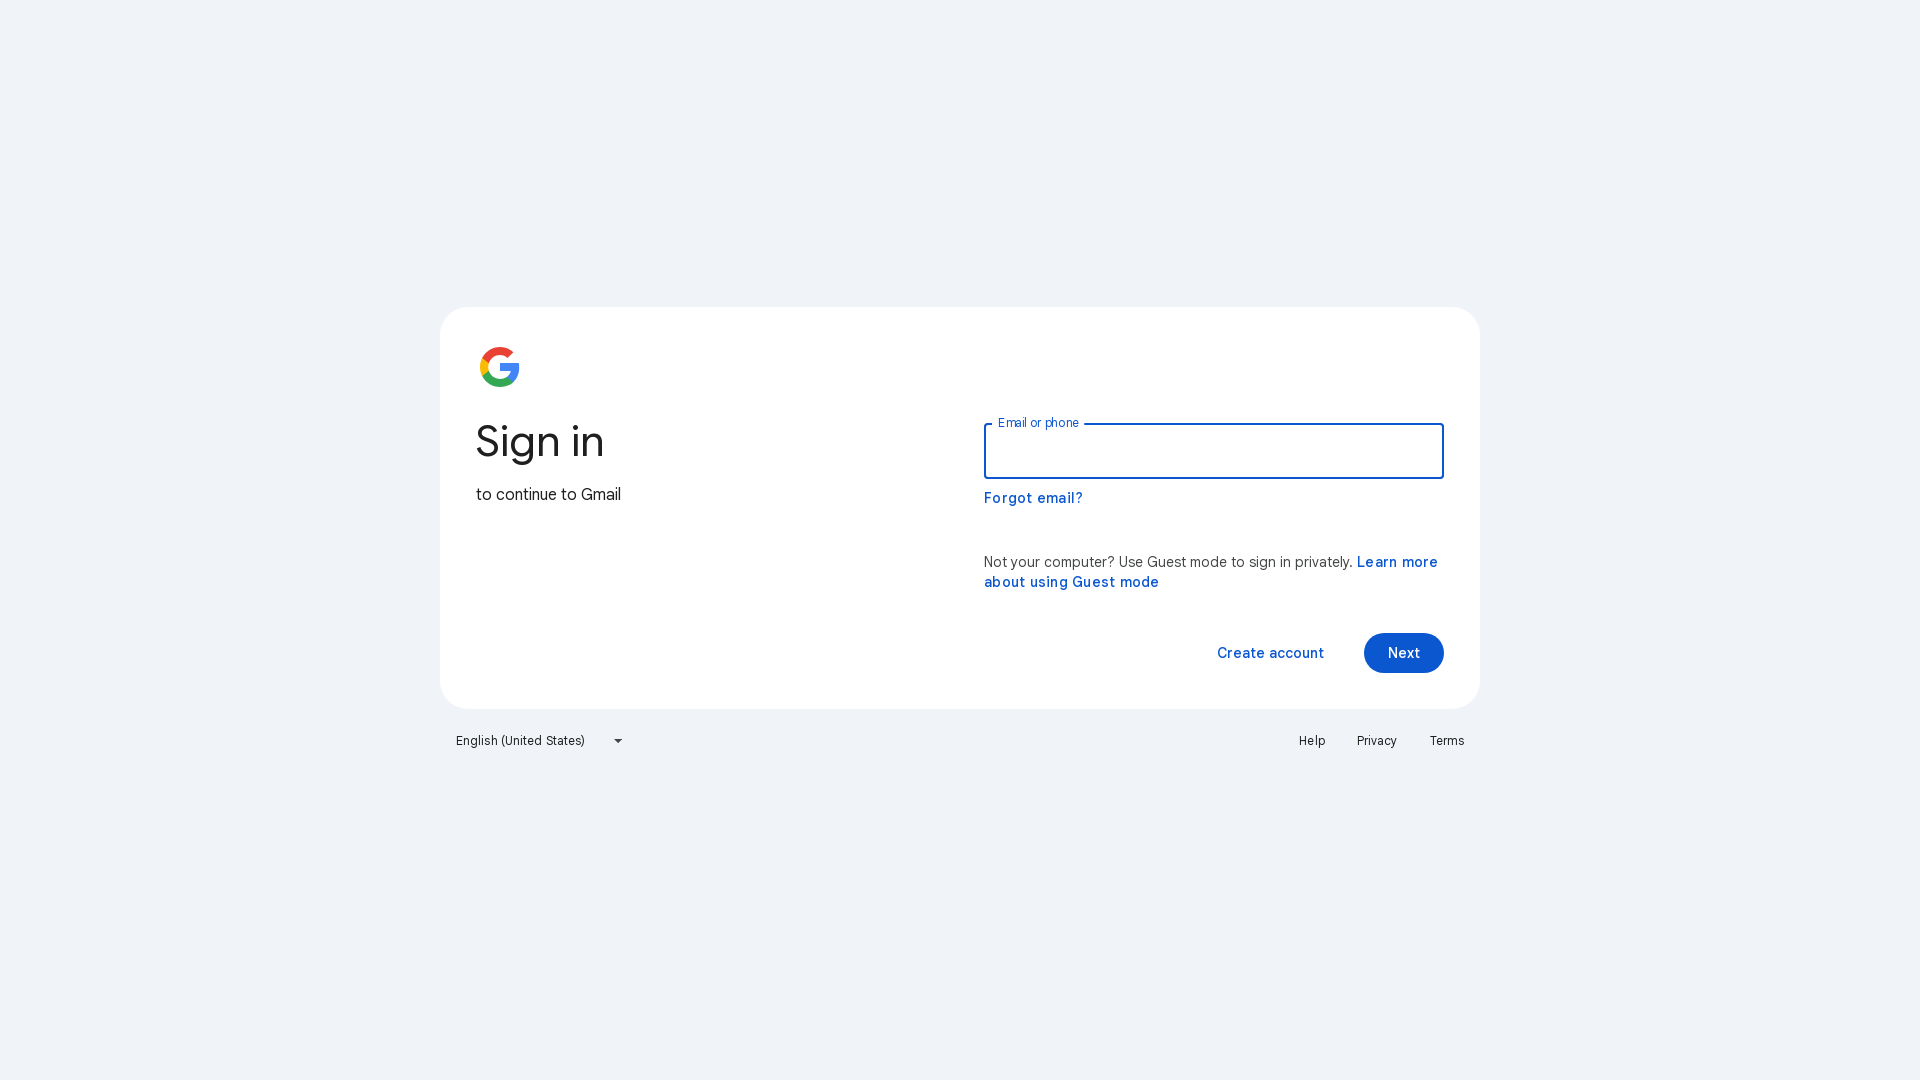

Waited for page to reach domcontentloaded state
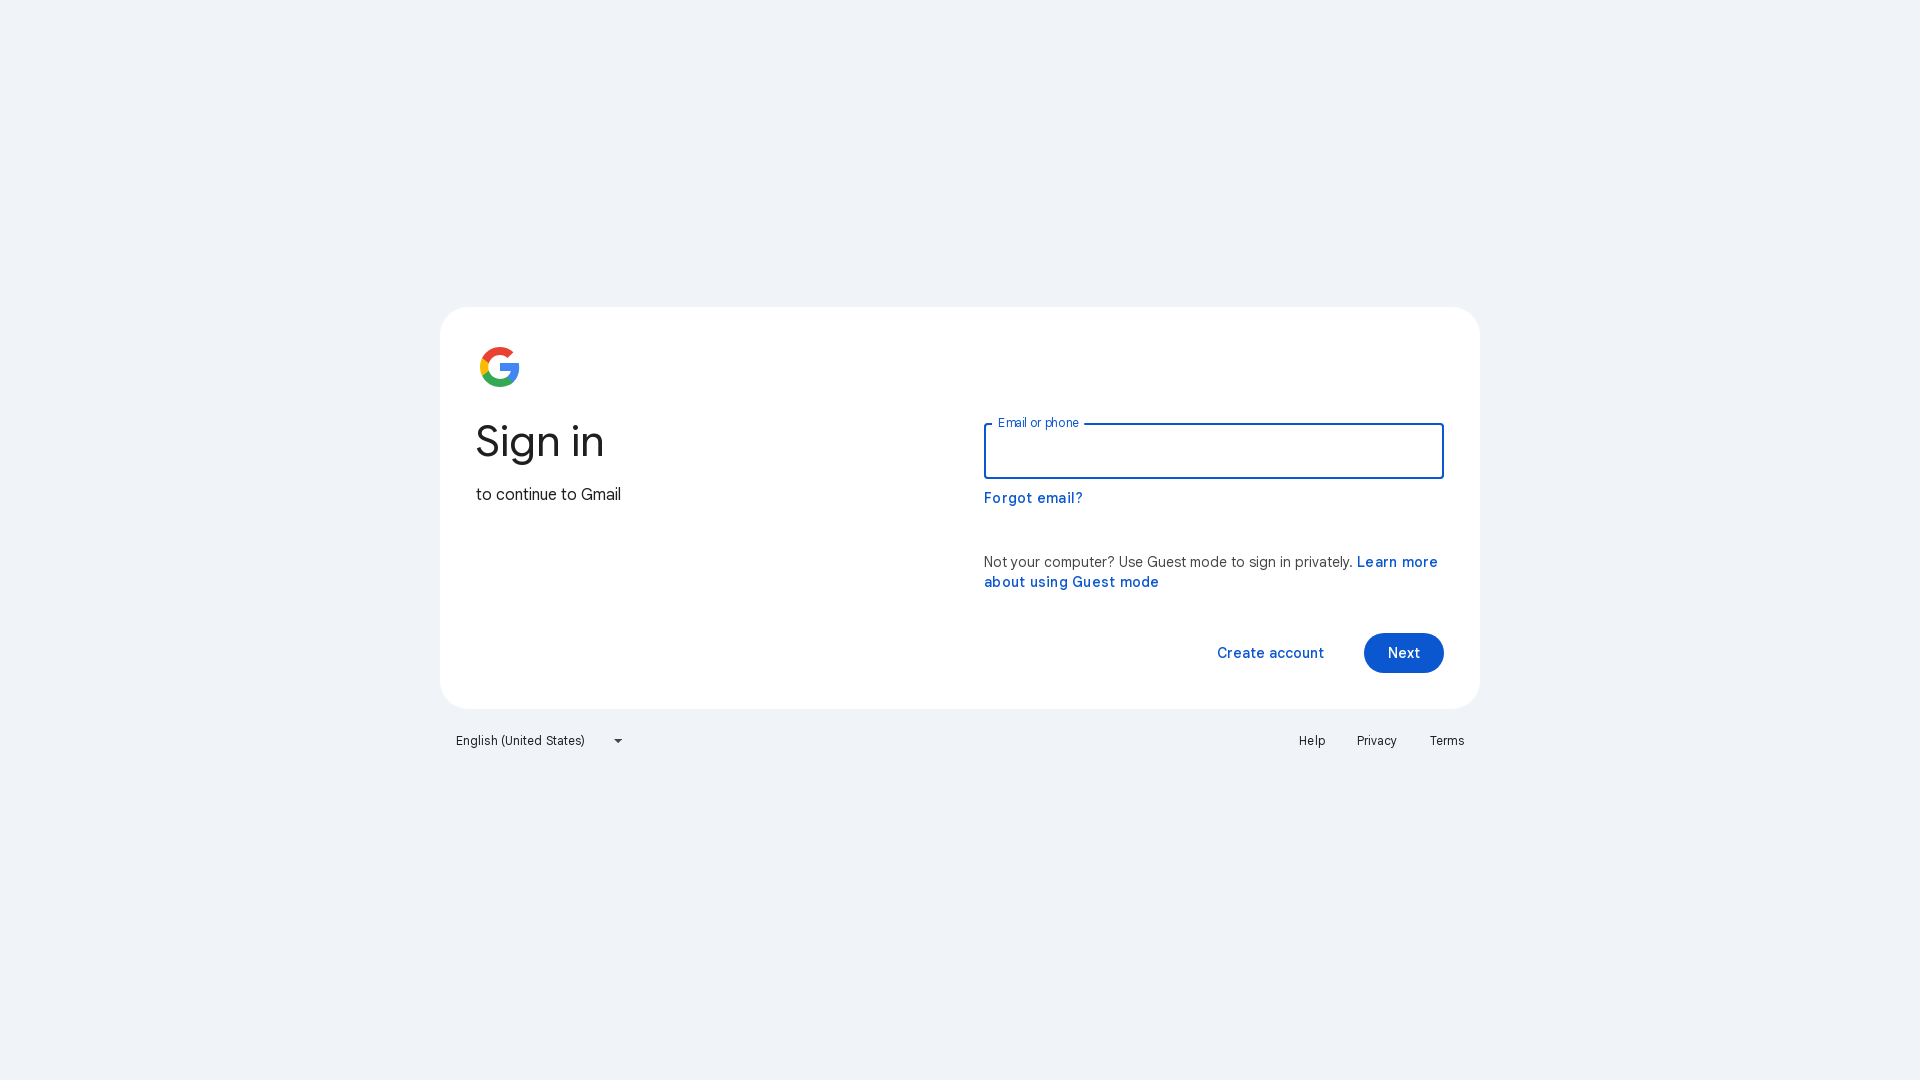

Retrieved page title: Gmail
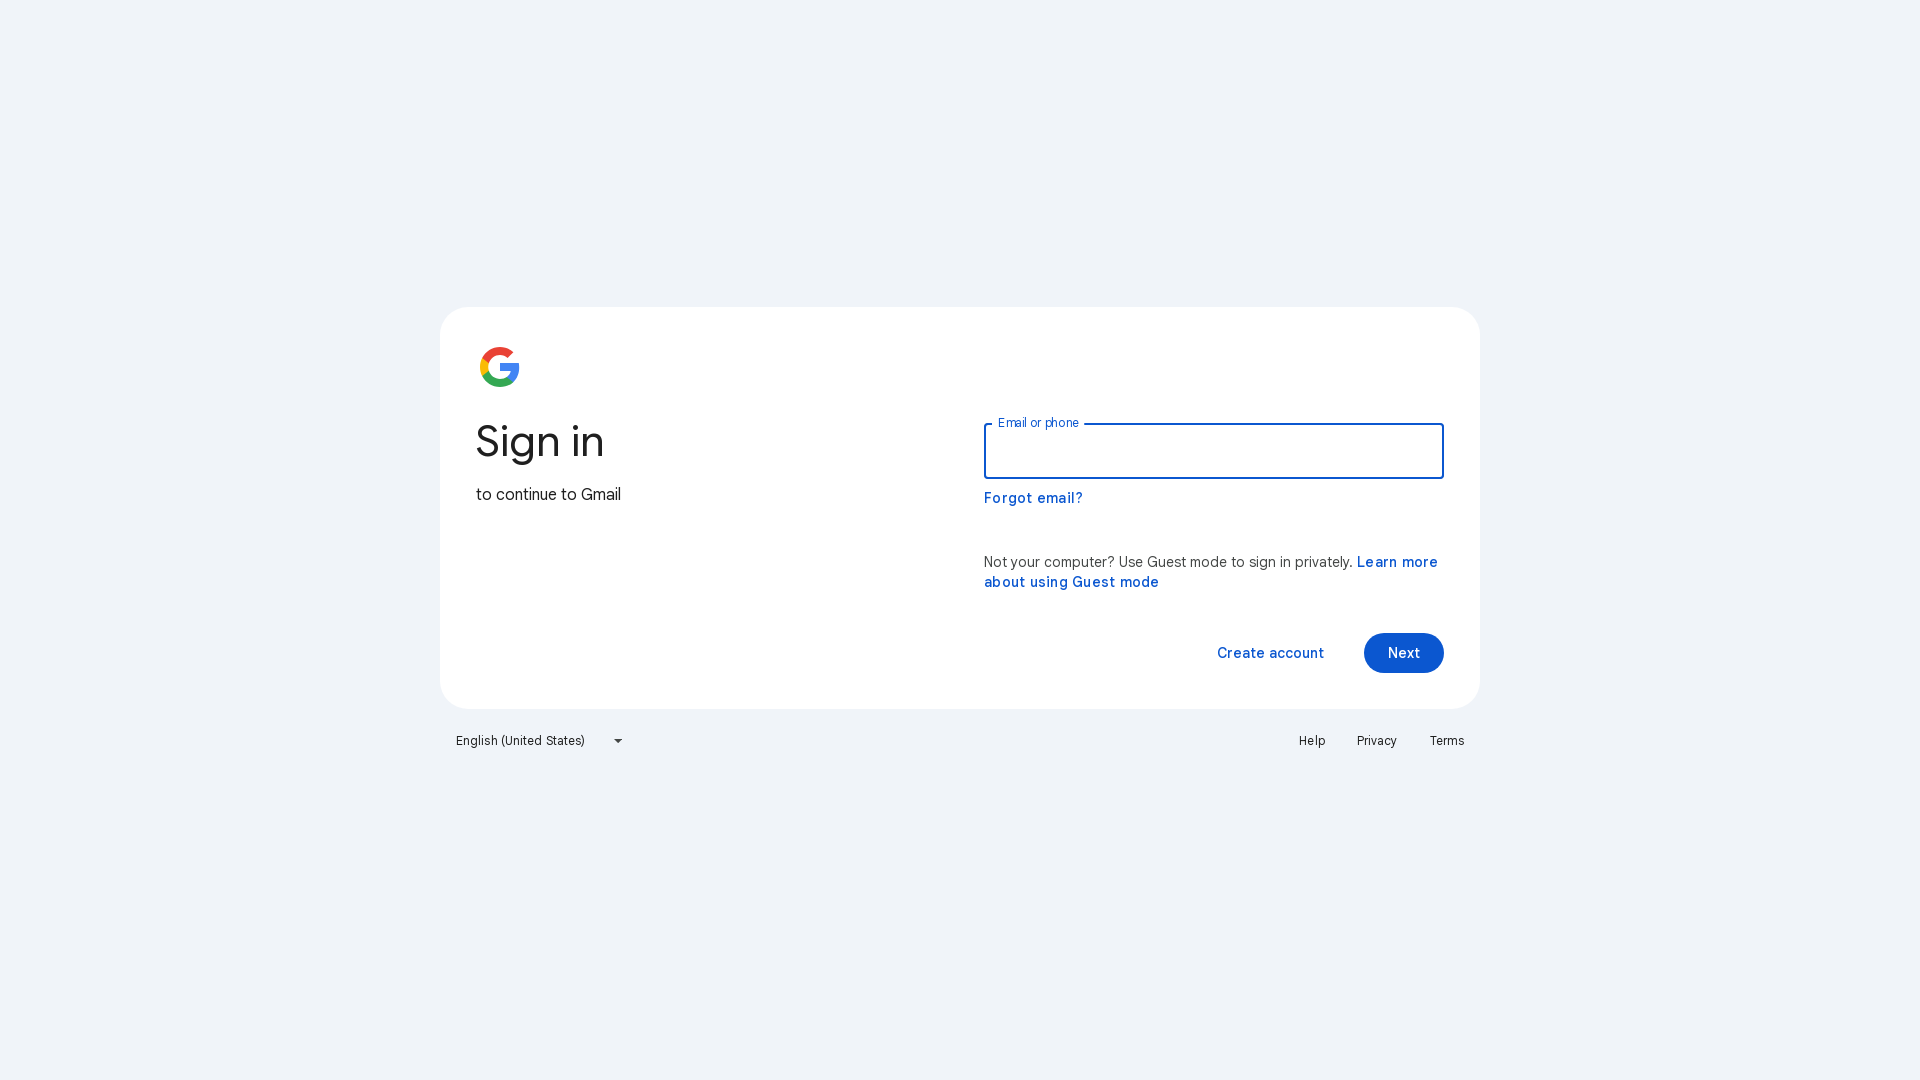

Printed page title to console: Gmail
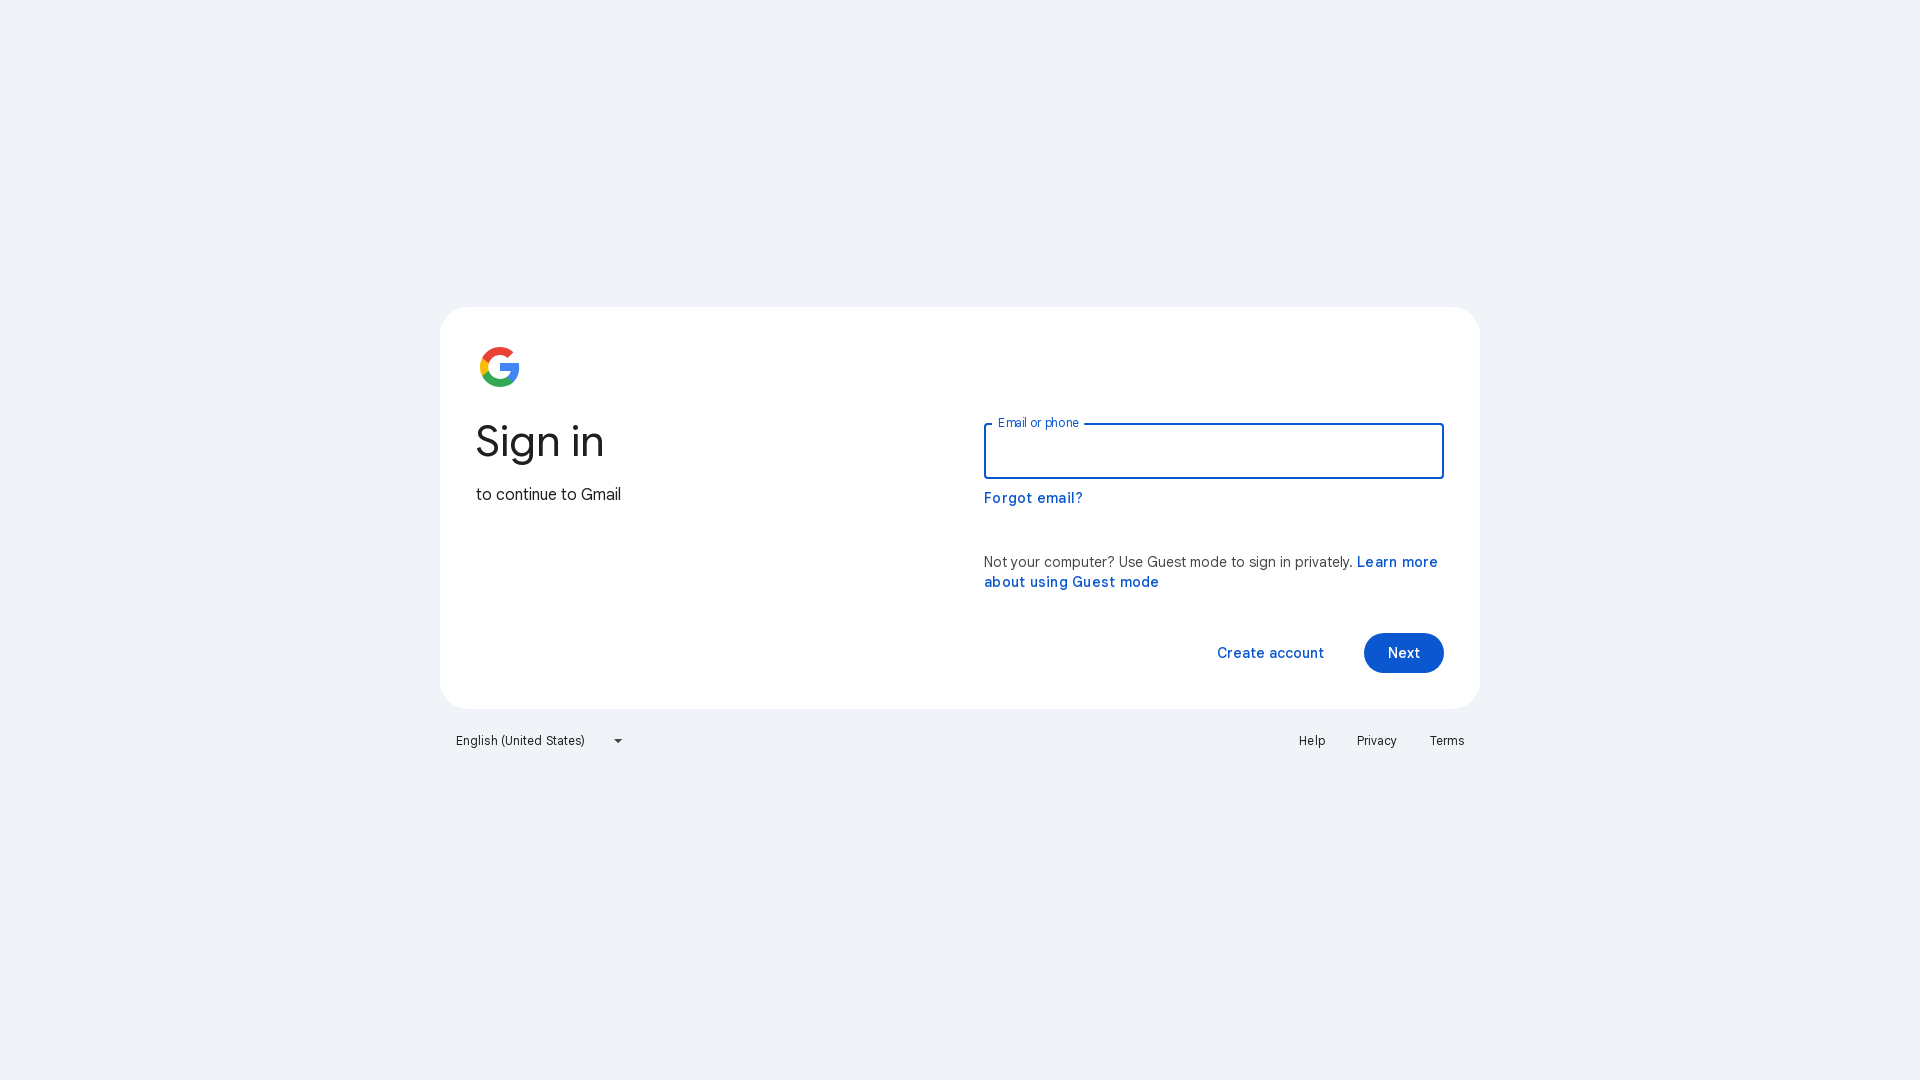

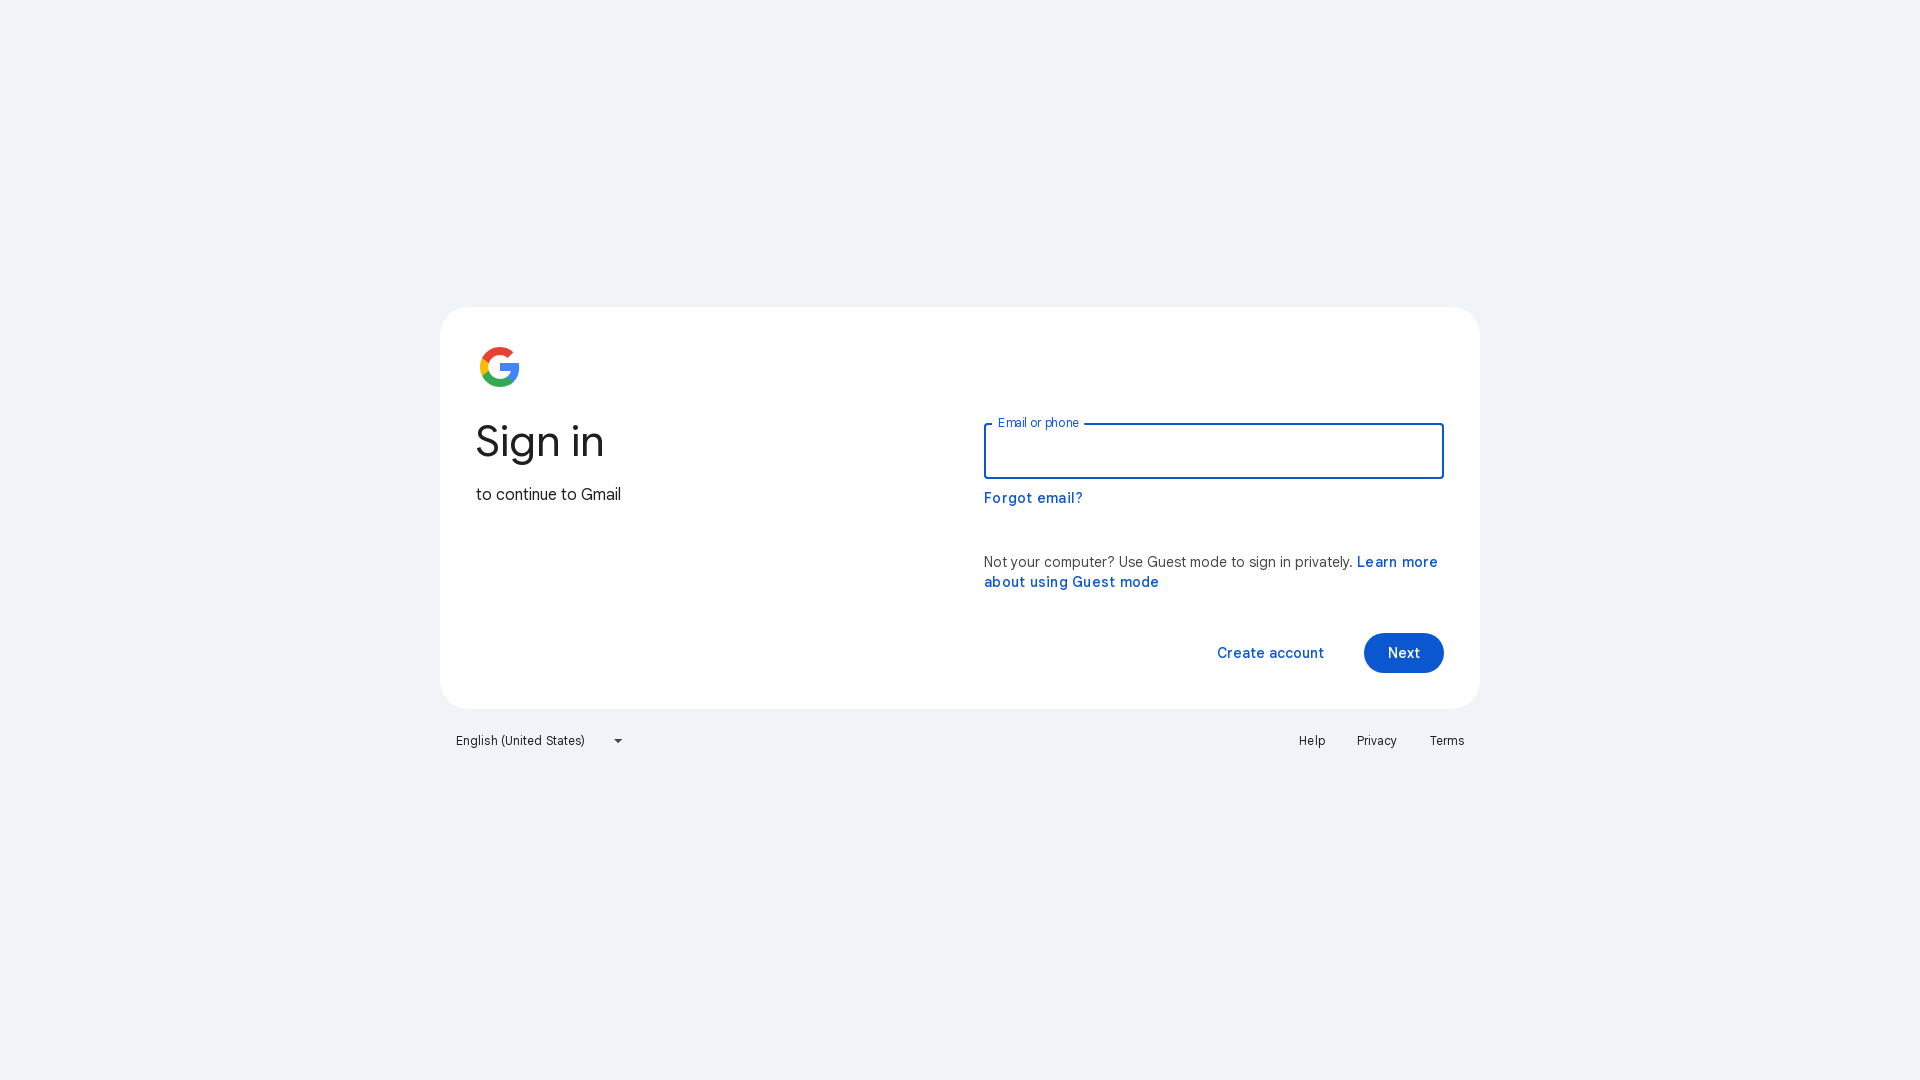